Solves a mathematical captcha by calculating a formula based on a displayed value, then fills the answer and completes robot verification checkboxes before submitting

Starting URL: https://suninjuly.github.io/math.html

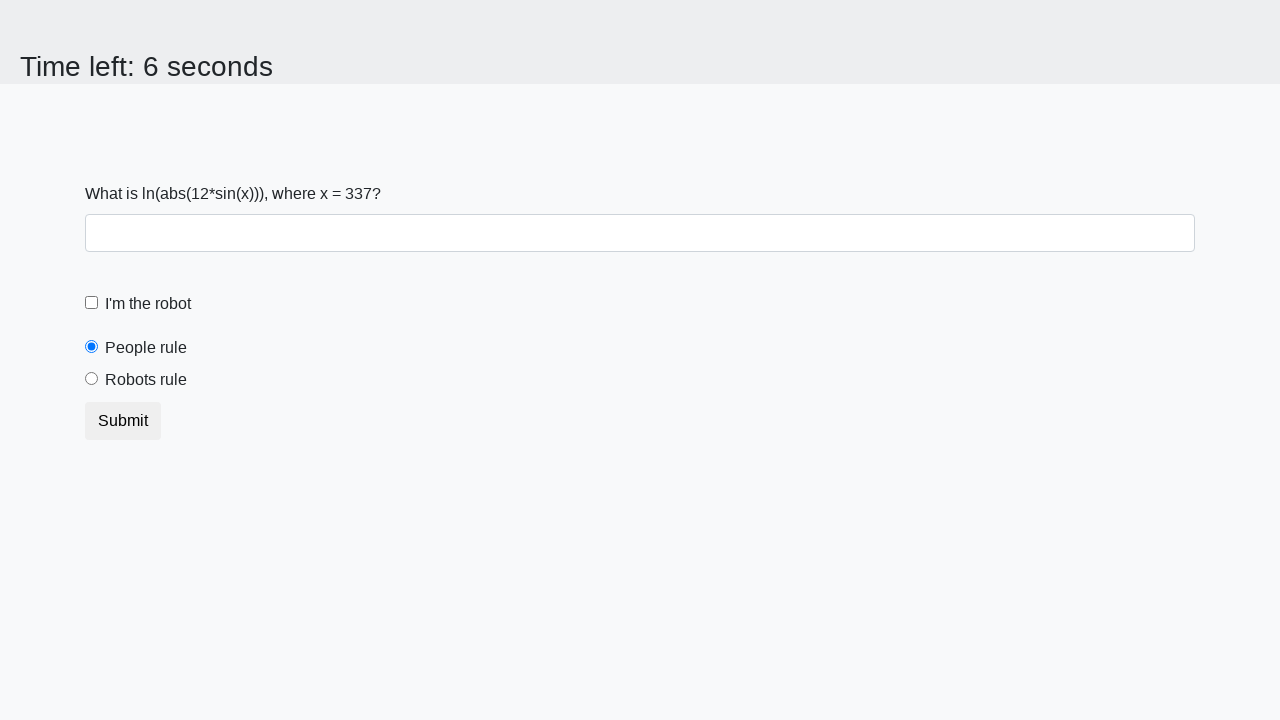

Located the input value element
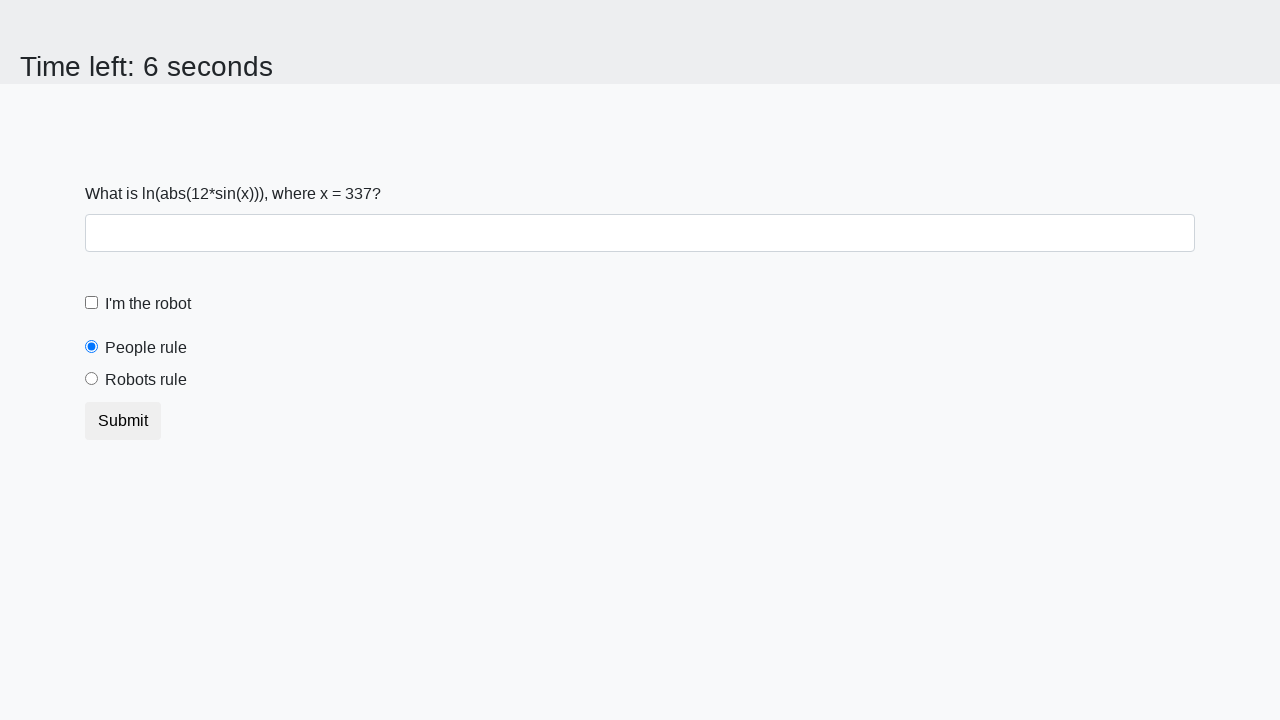

Extracted input value from page
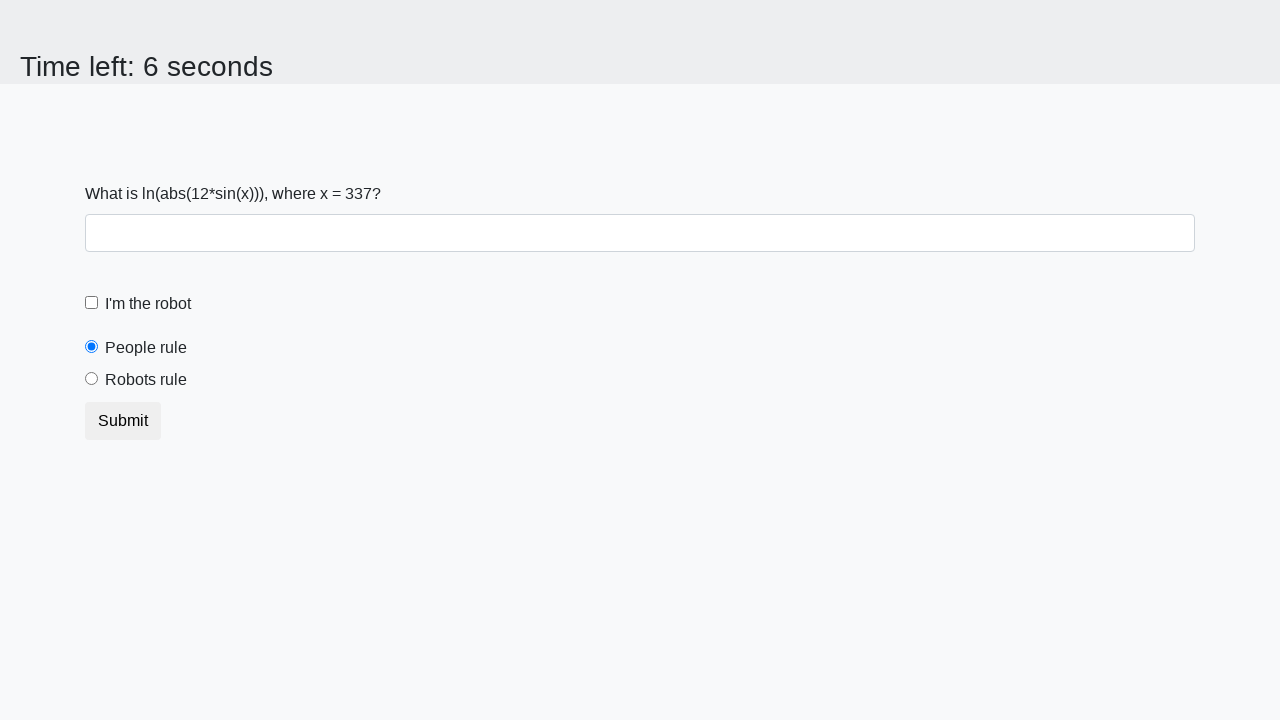

Calculated mathematical captcha answer using formula: log(abs(12 * sin(x)))
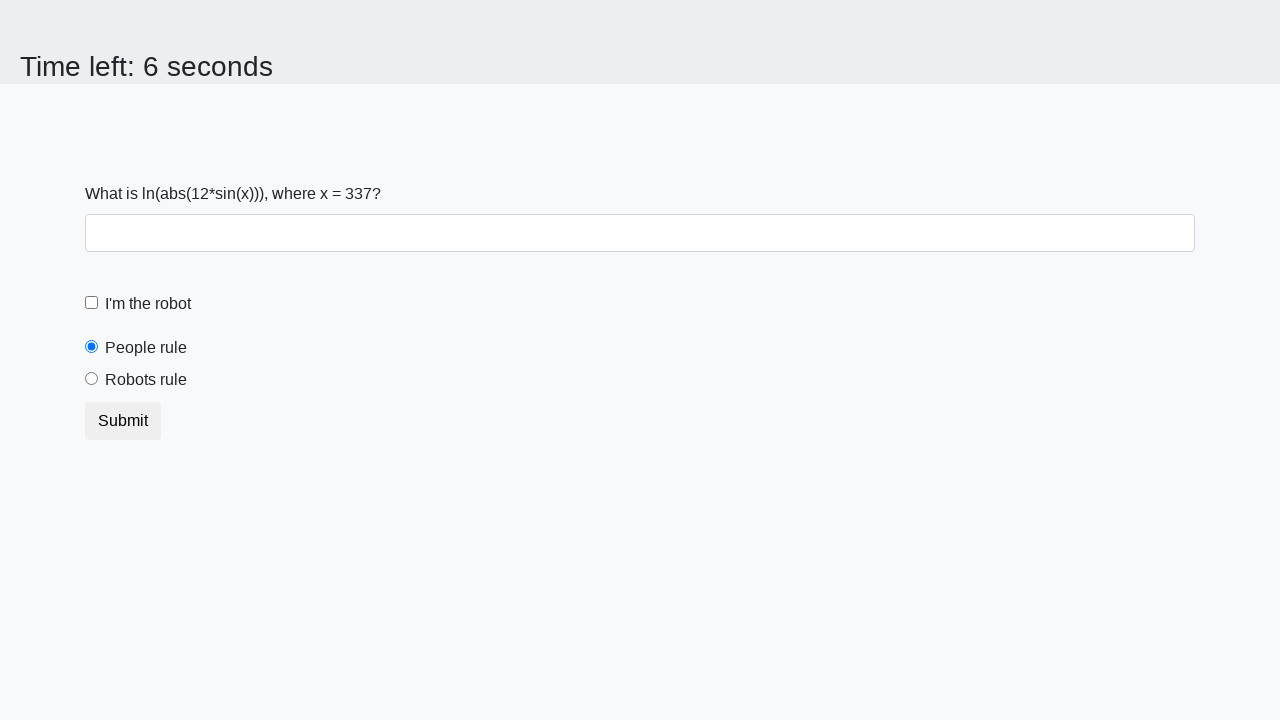

Filled answer field with calculated value: 2.1985665448291276 on #answer
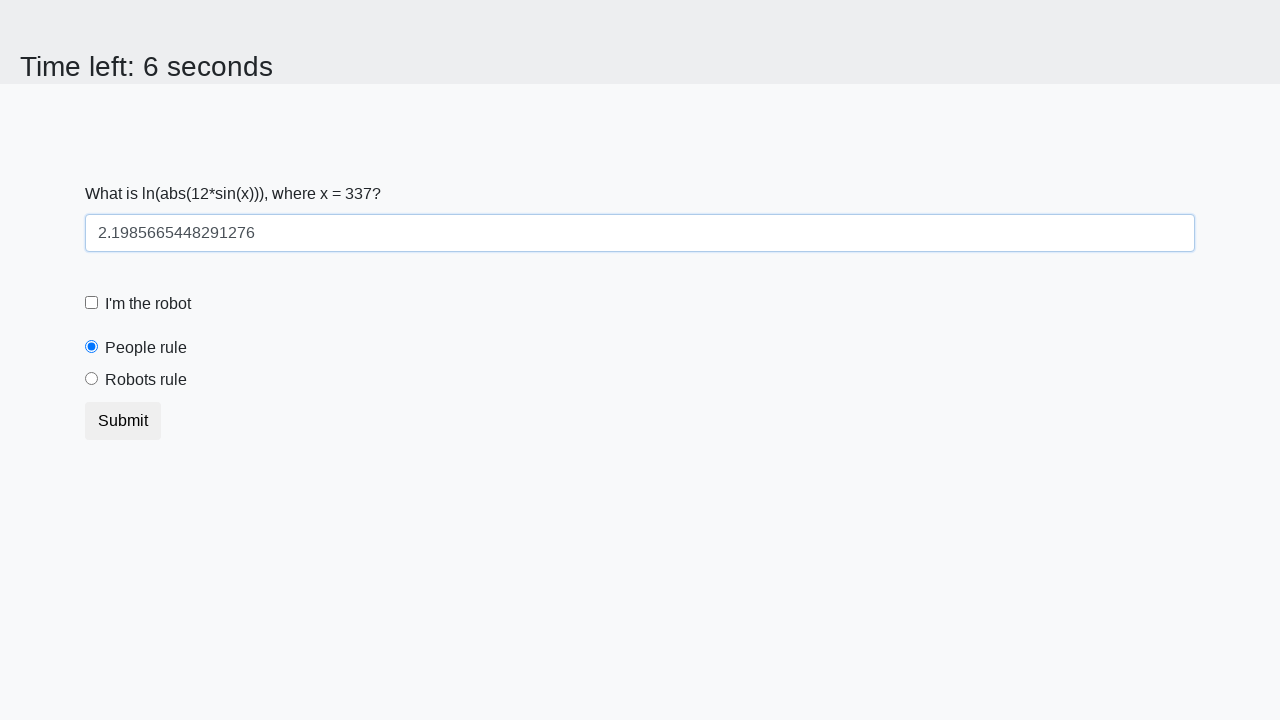

Clicked robot verification checkbox at (92, 303) on #robotCheckbox
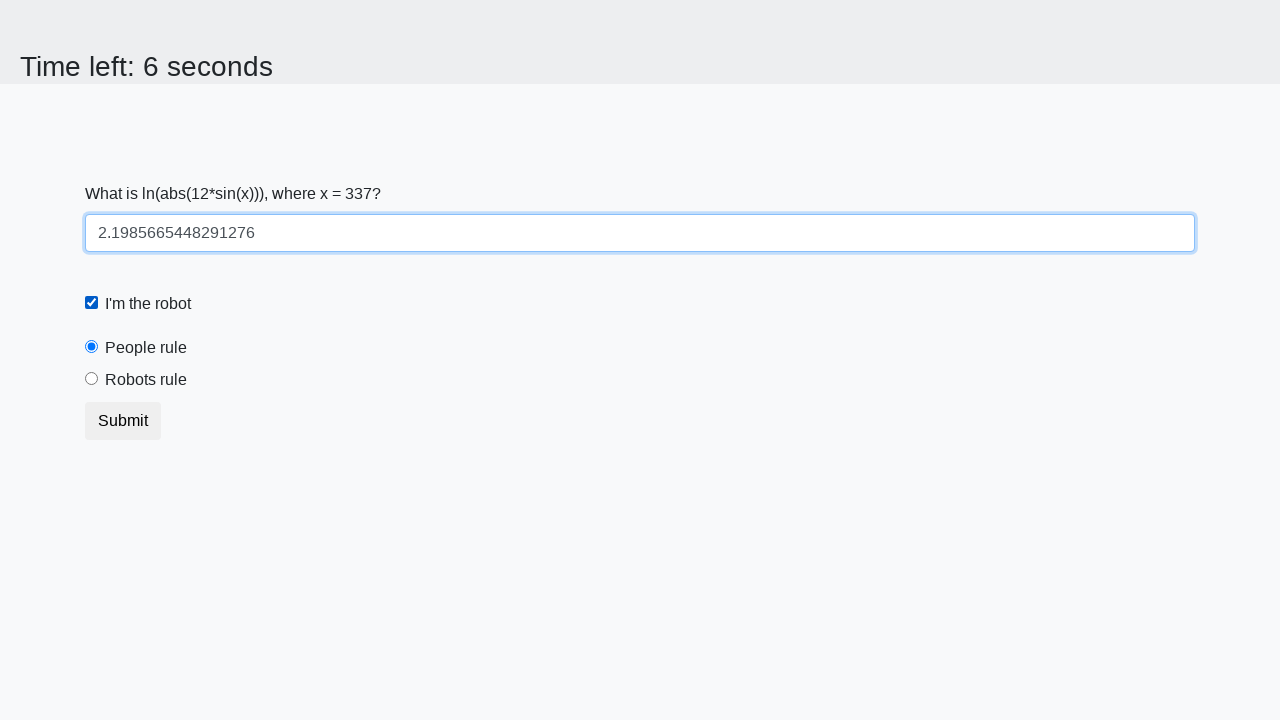

Selected 'robots rule' radio button at (146, 380) on [for='robotsRule']
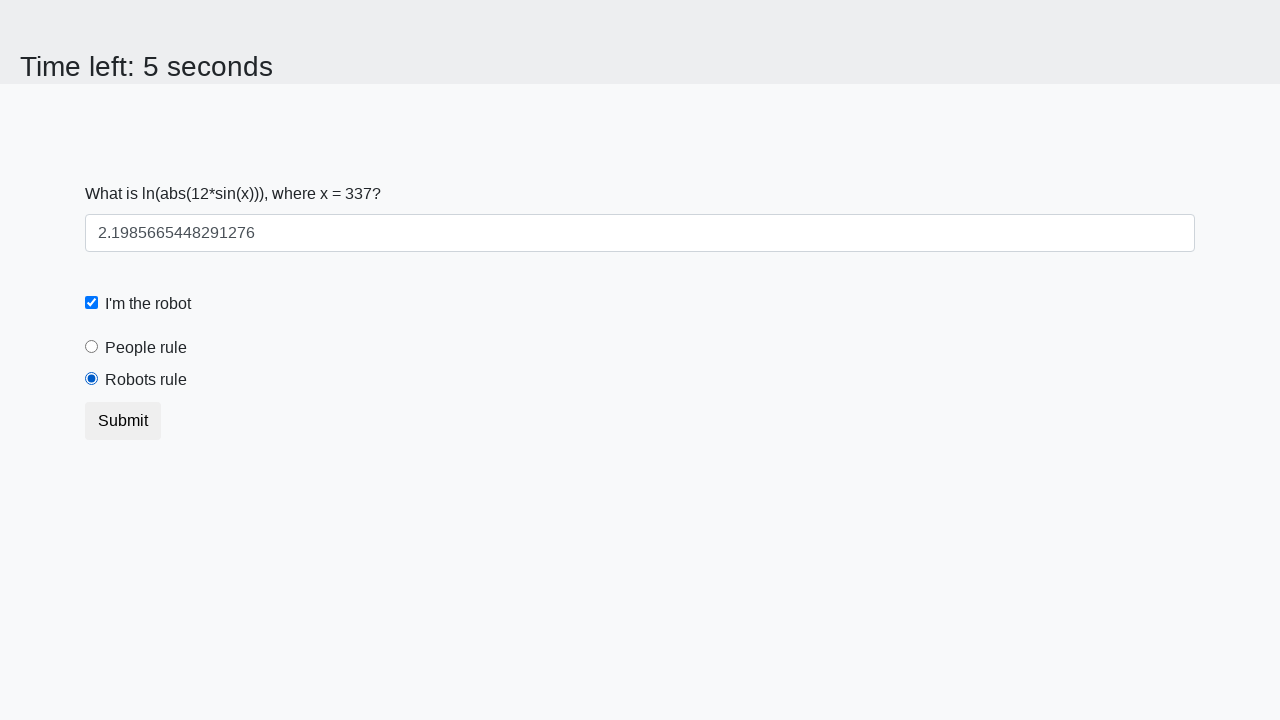

Clicked submit button at (123, 421) on .btn-default
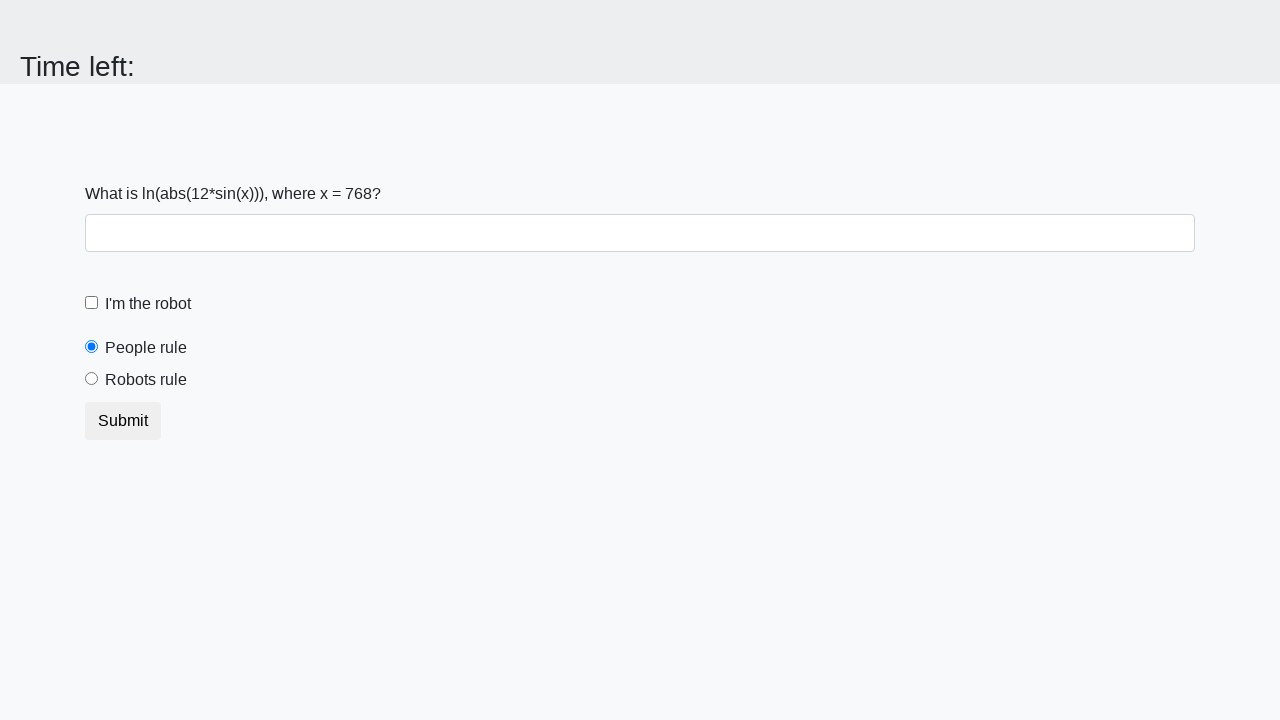

Waited for form submission to complete
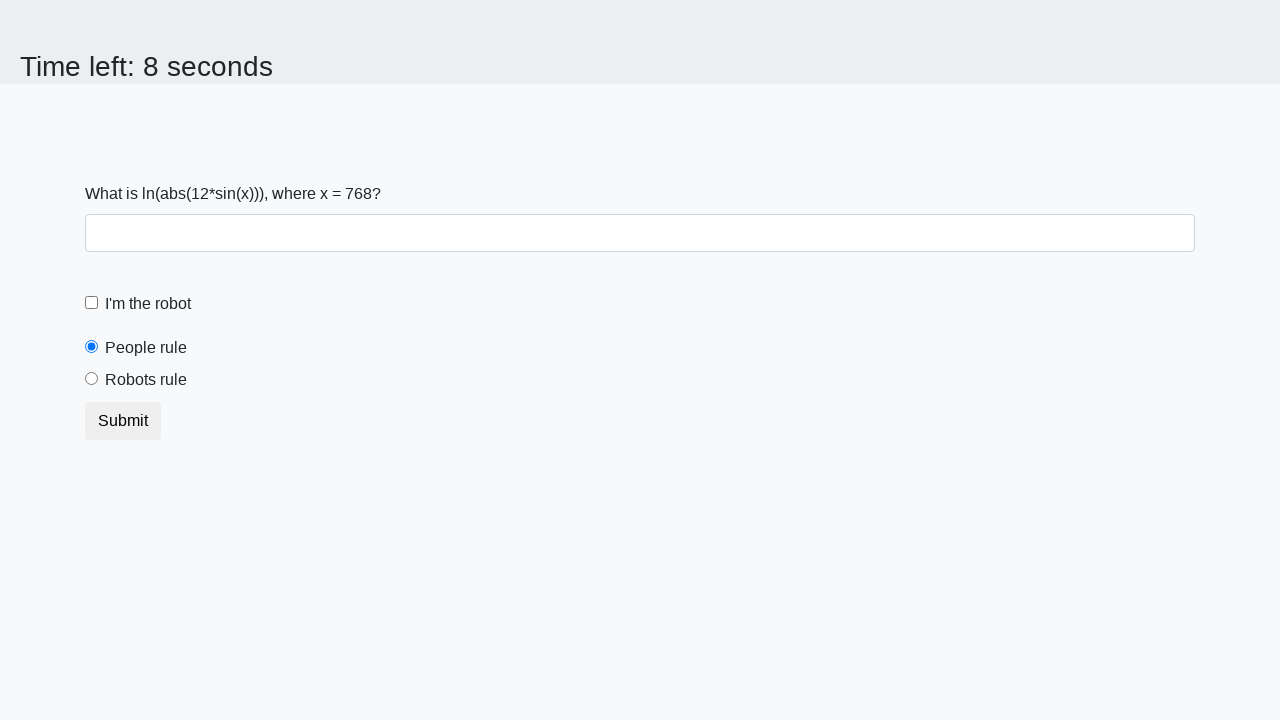

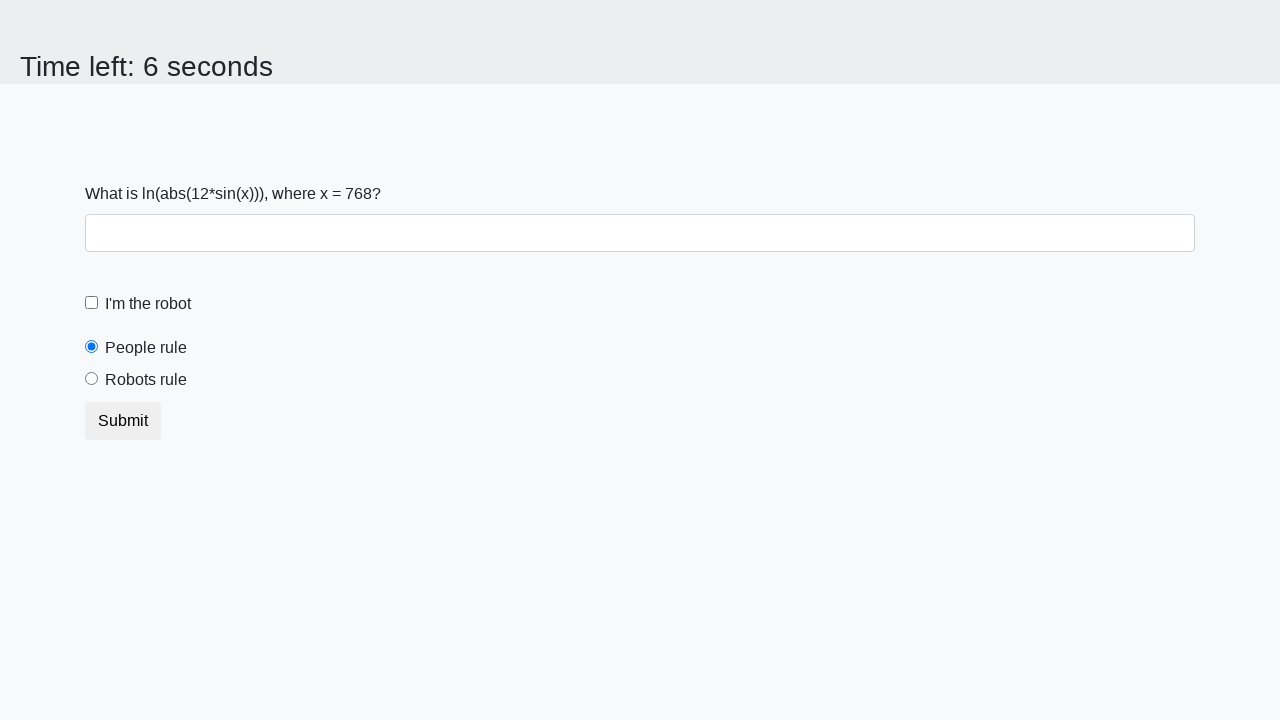